Tests that clicking the Sign In button on the Netflix homepage navigates to the login page.

Starting URL: https://www.netflix.com

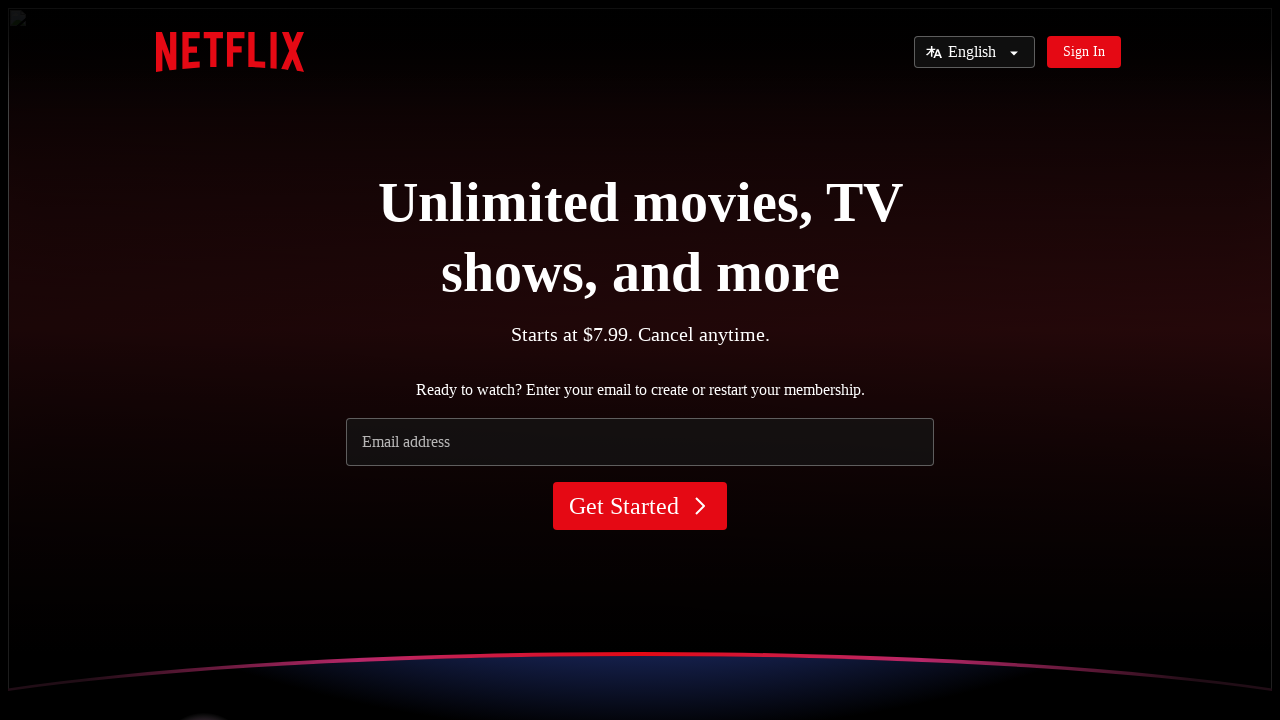

Clicked Sign In button on Netflix homepage at (1084, 52) on internal:role=link[name="Sign In"i]
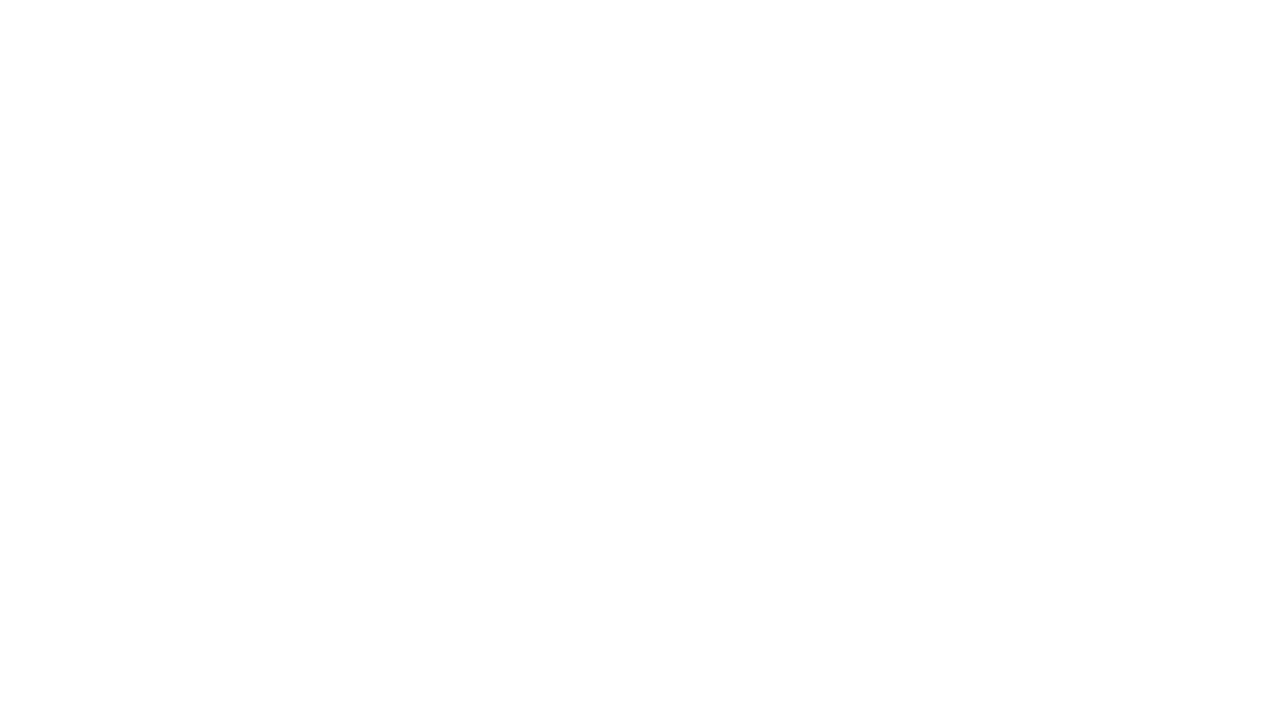

Navigated to Sign In page successfully
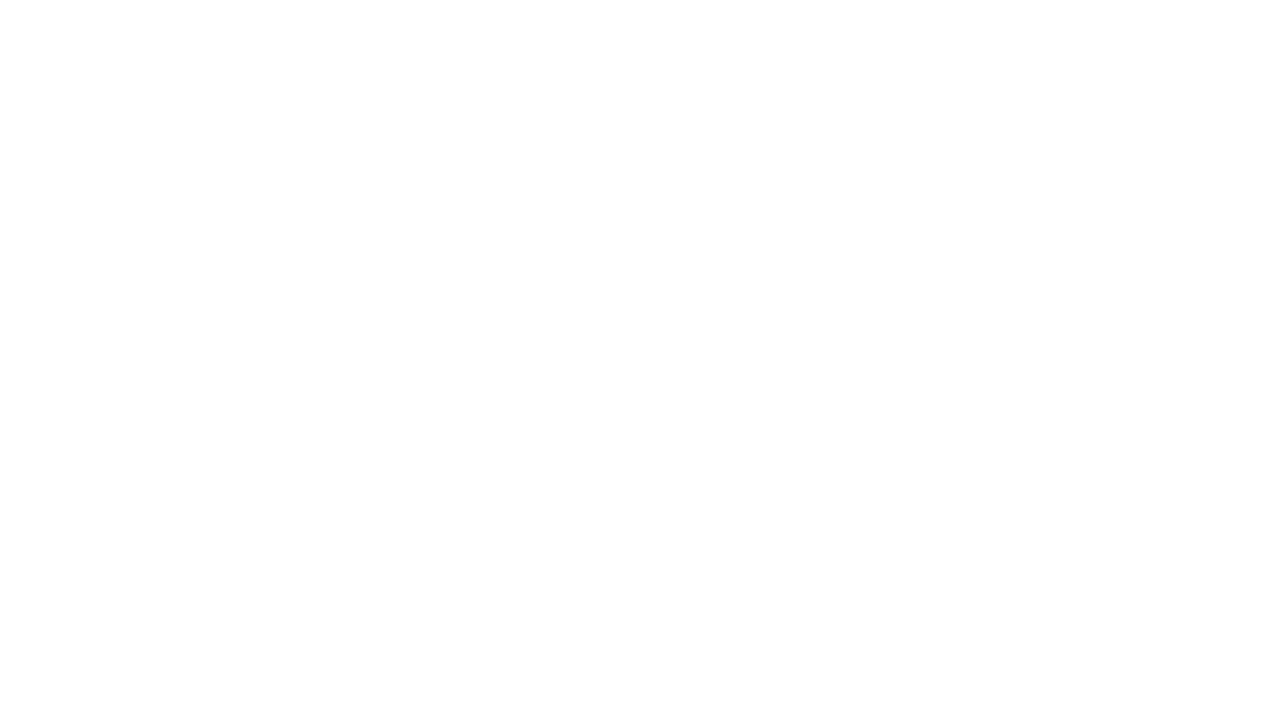

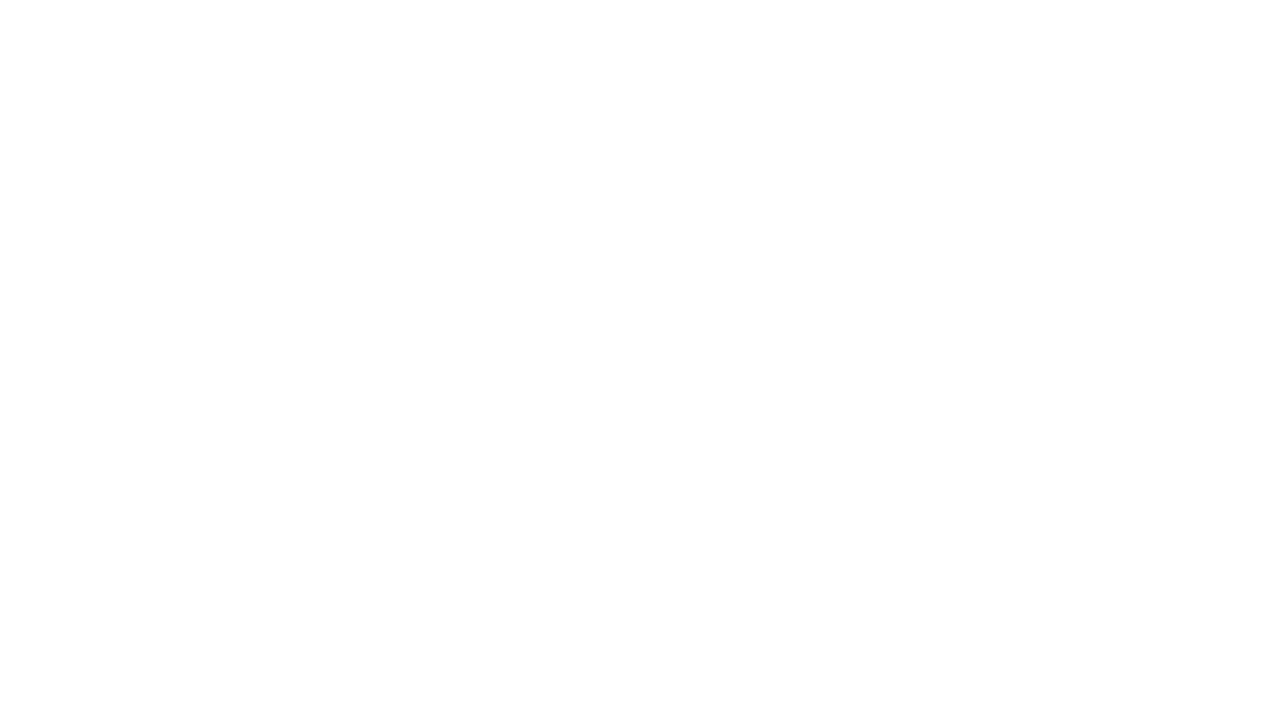